Tests the jQuery UI sortable demo by performing drag and drop operations to reorder list items within an iframe

Starting URL: https://jqueryui.com/sortable/

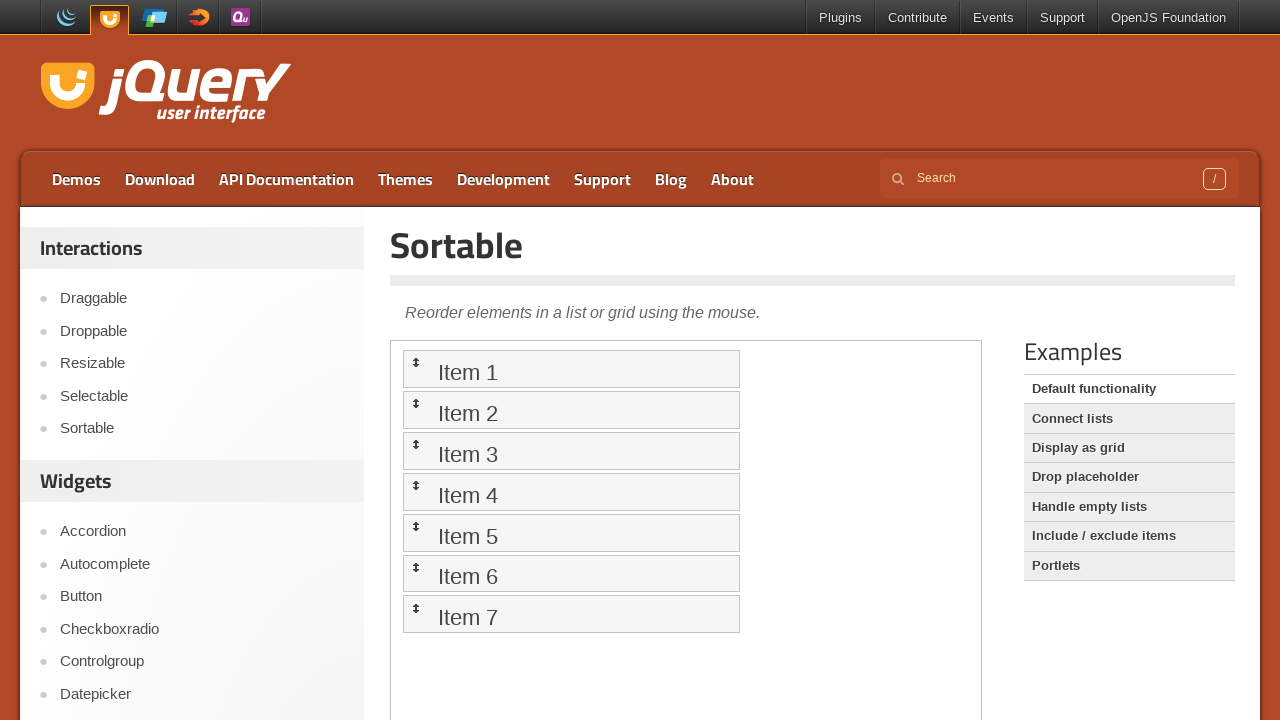

Located demo iframe for jQuery UI sortable
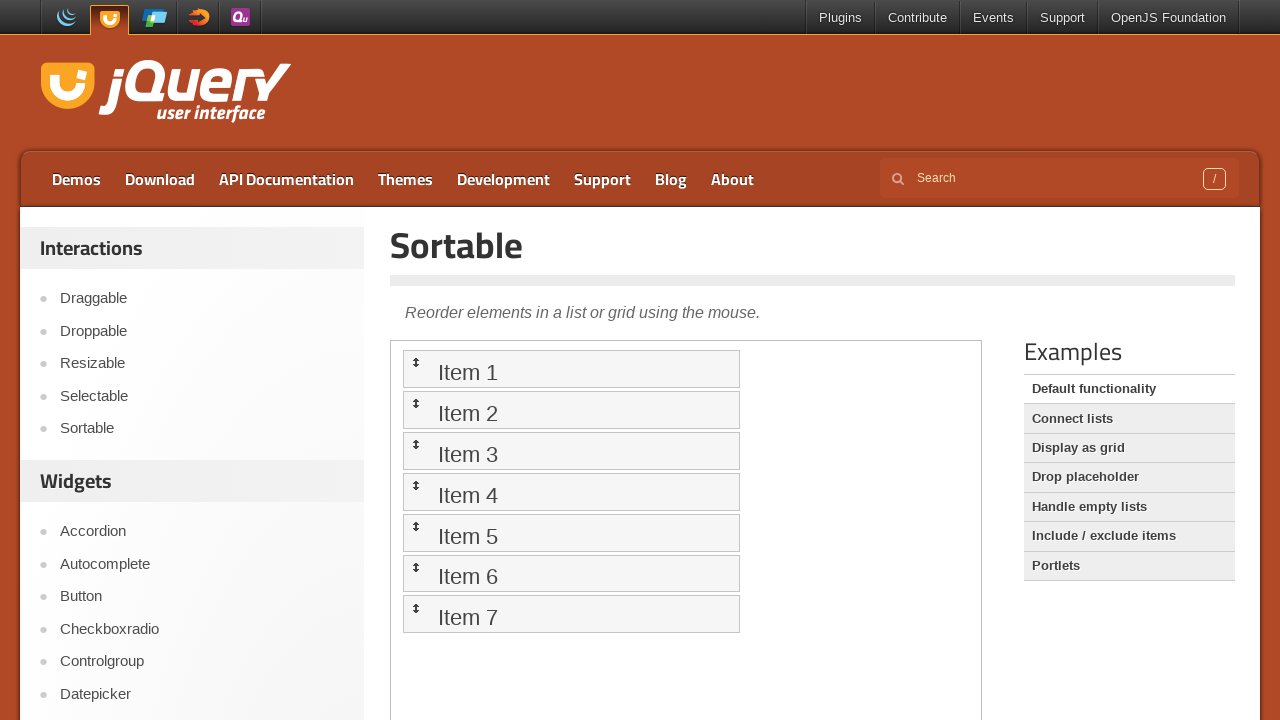

Located sortable list item 1
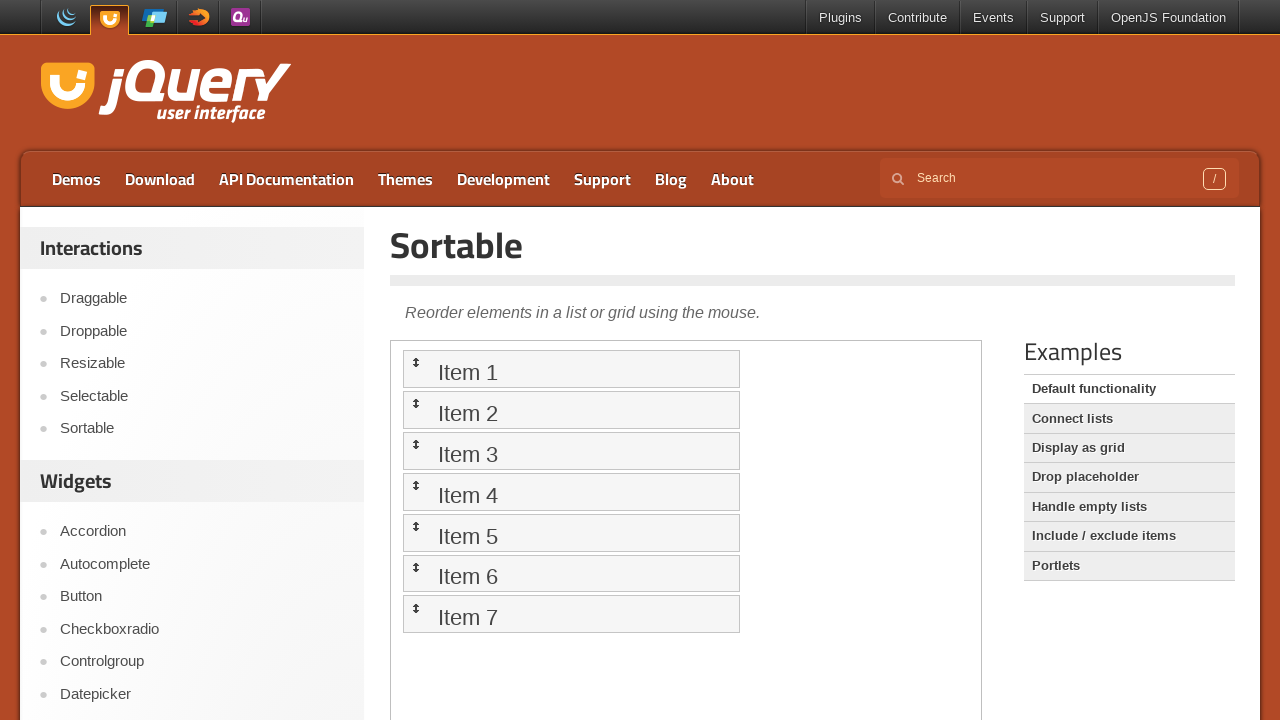

Located sortable list item 2
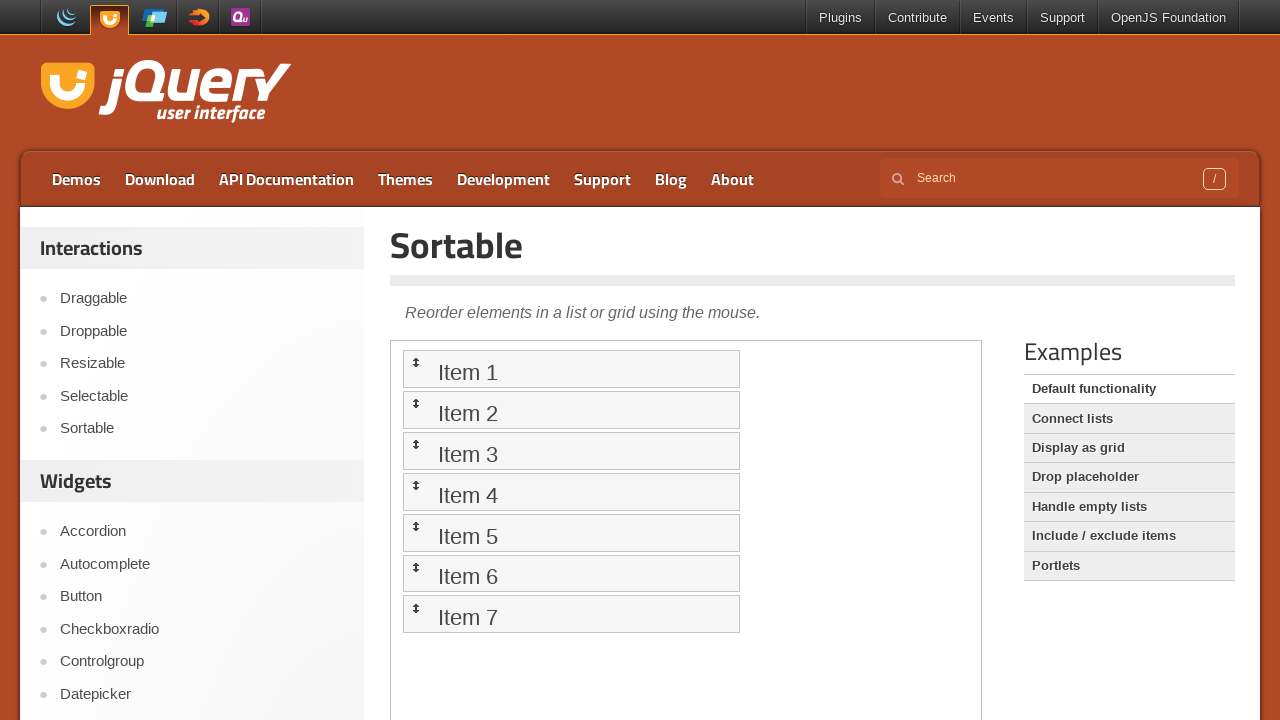

Located sortable list item 3
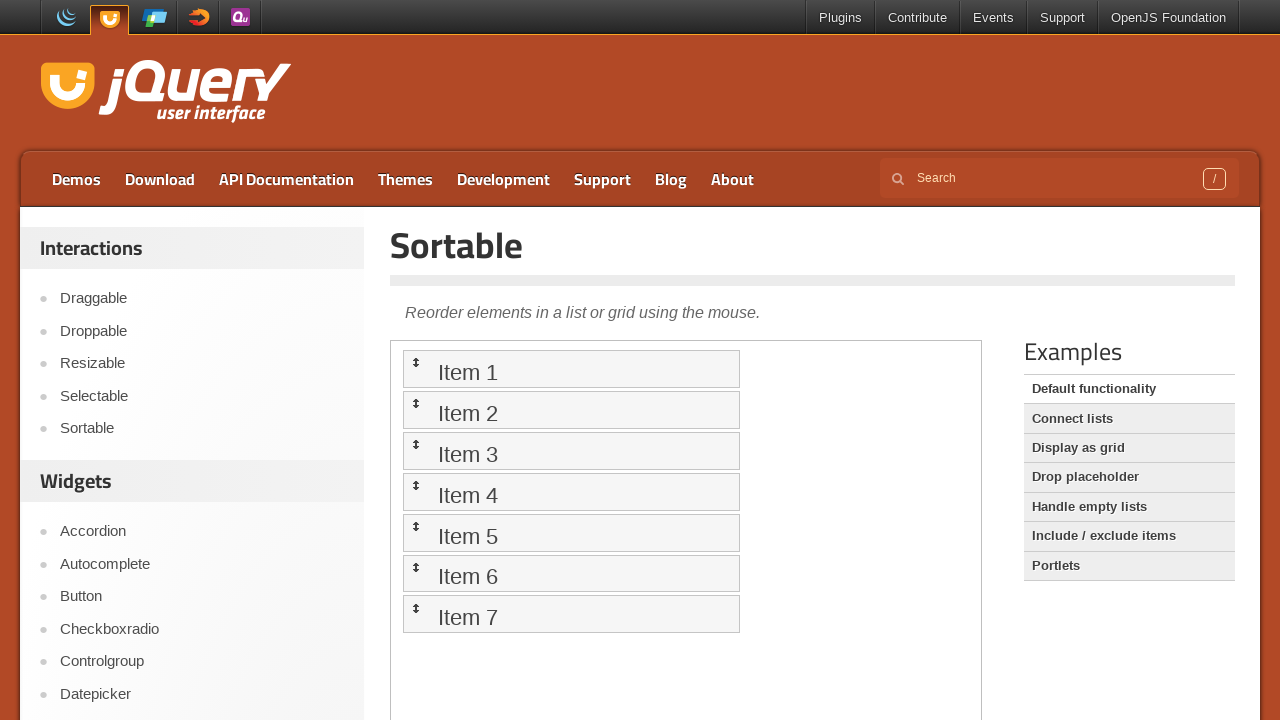

Located sortable list item 4
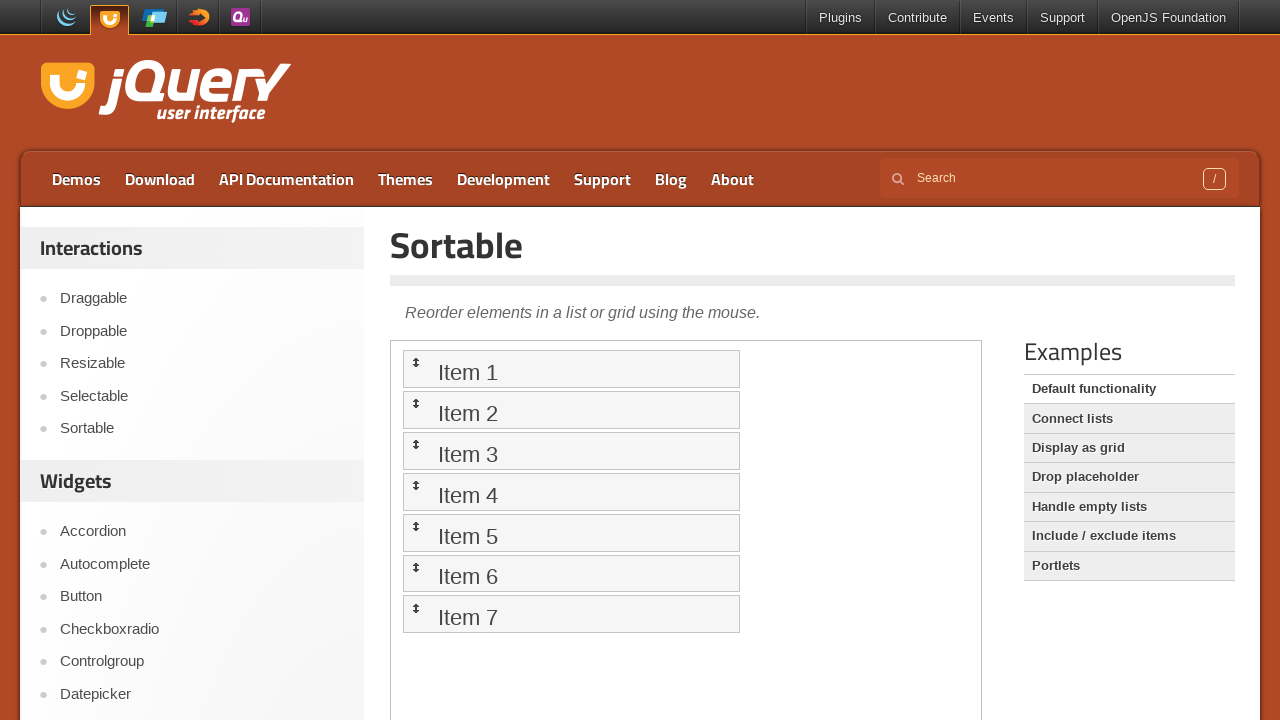

Located sortable list item 5
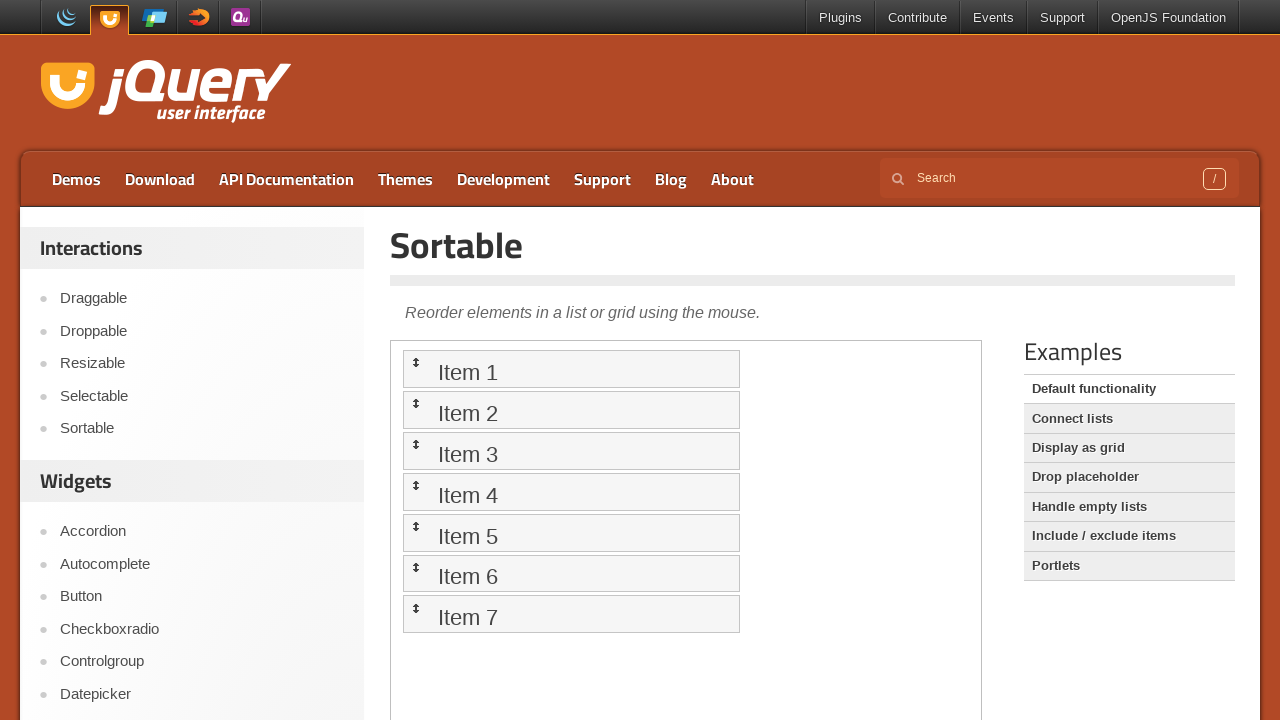

Located sortable list item 6
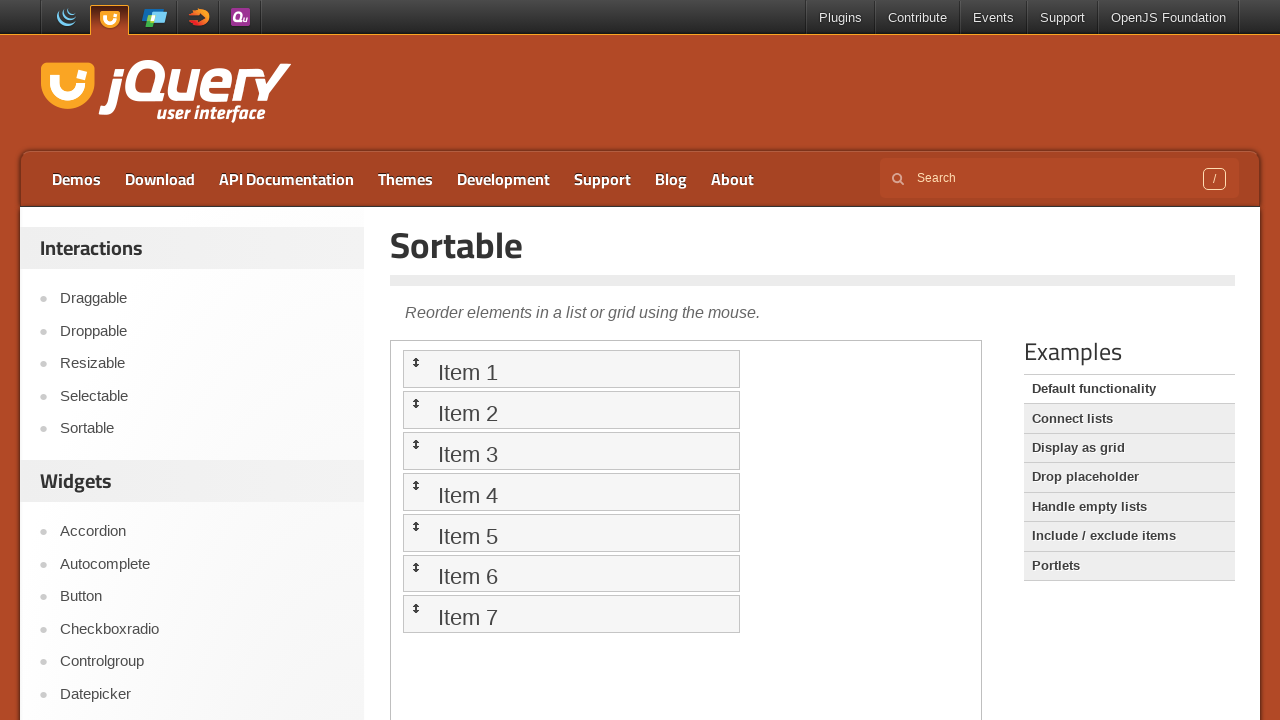

Dragged item 6 to position of item 1 at (571, 369)
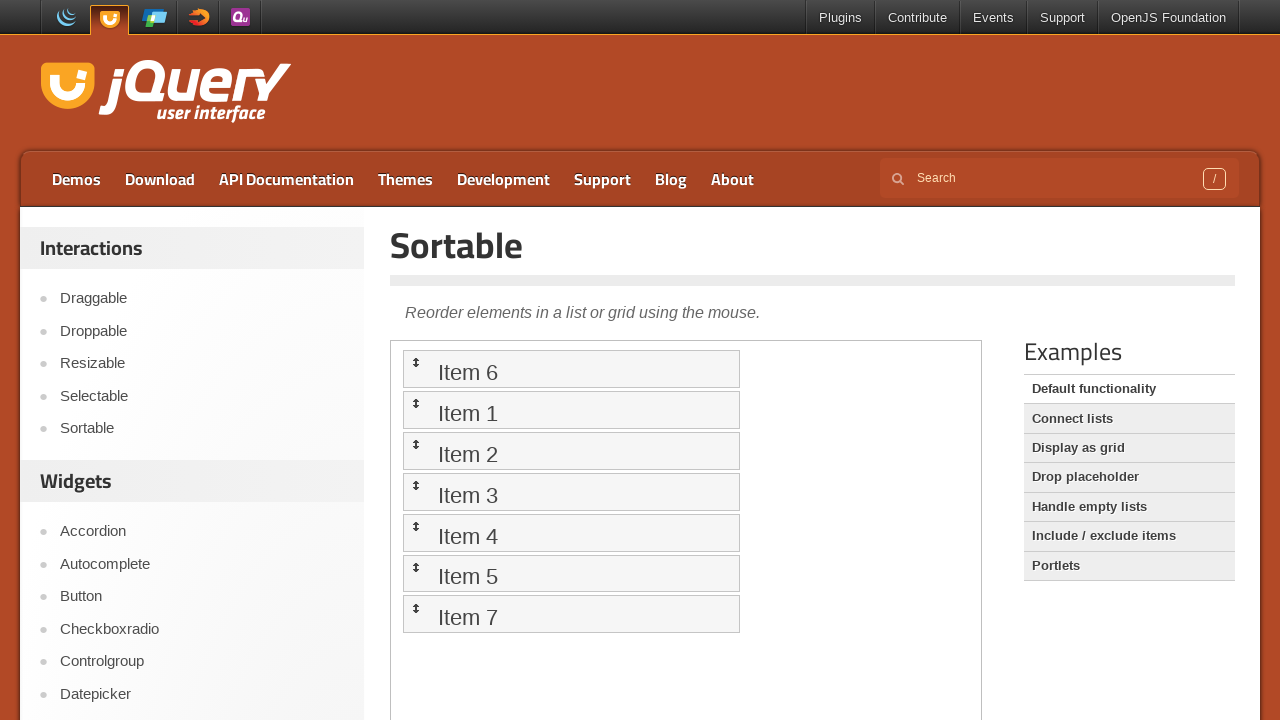

Dragged item 5 to position of item 3 at (571, 451)
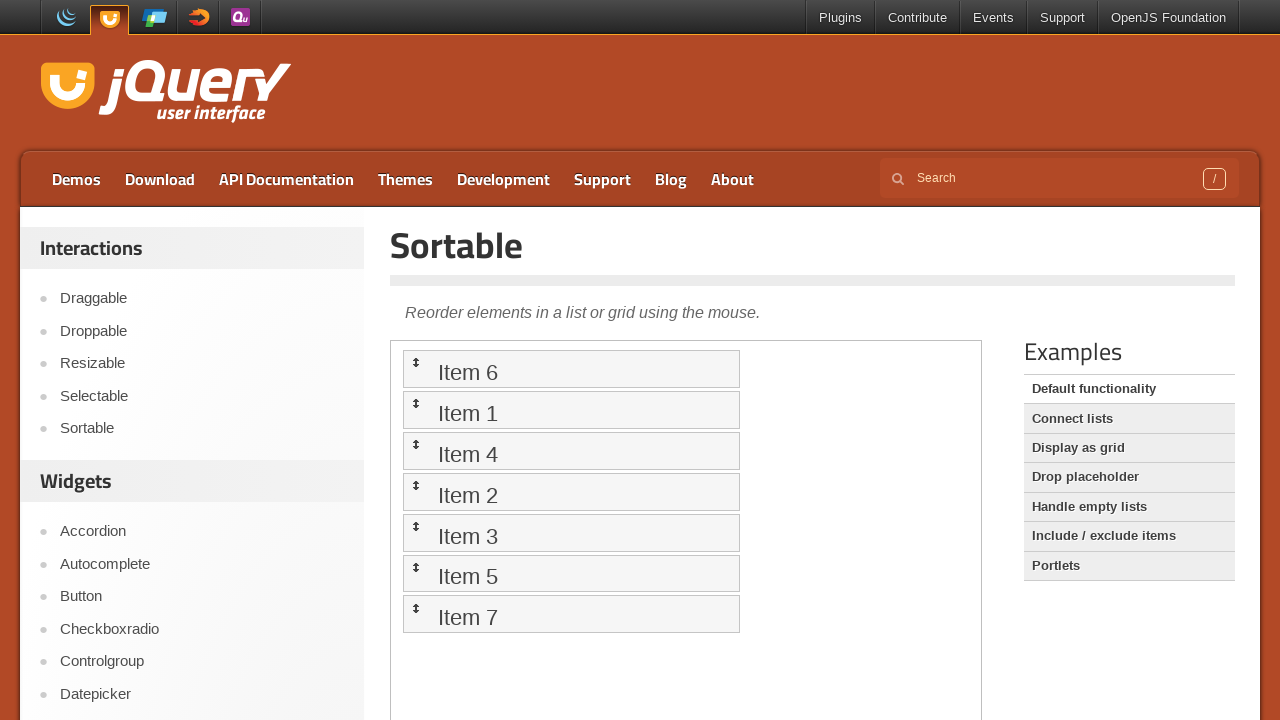

Dragged item 4 to position of item 4 at (571, 492)
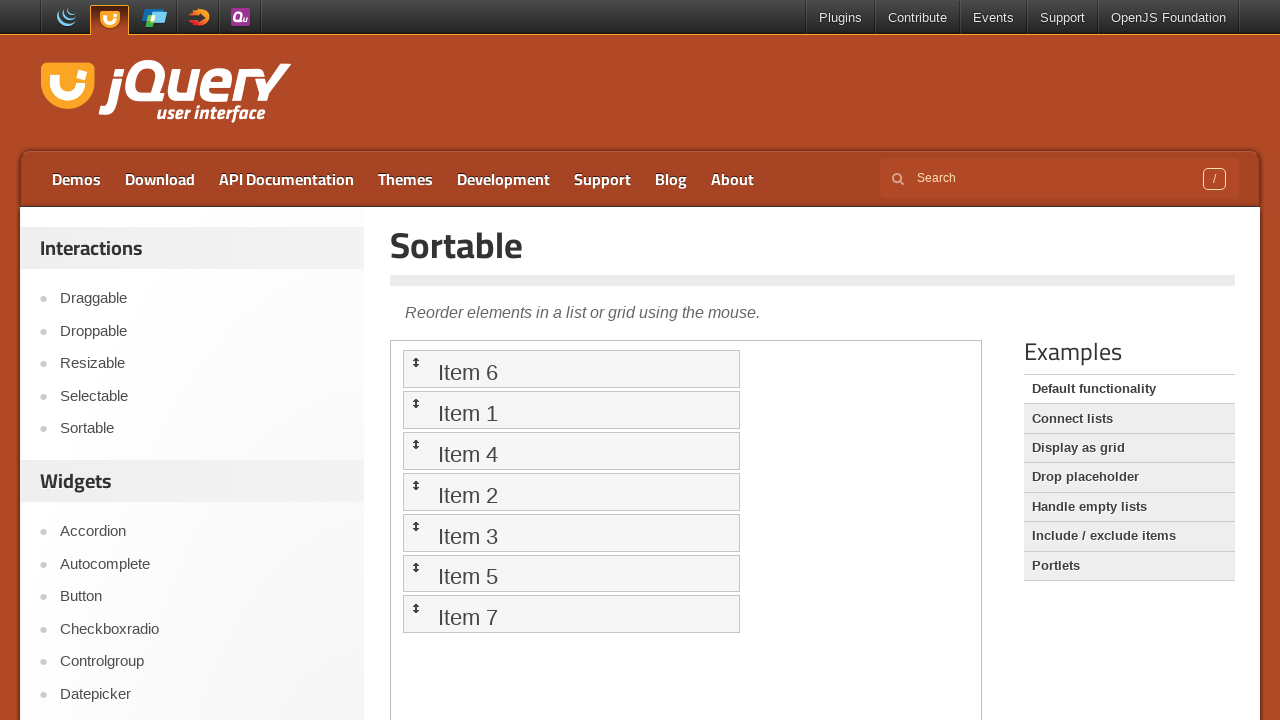

Dragged item 3 to position of item 5 at (571, 532)
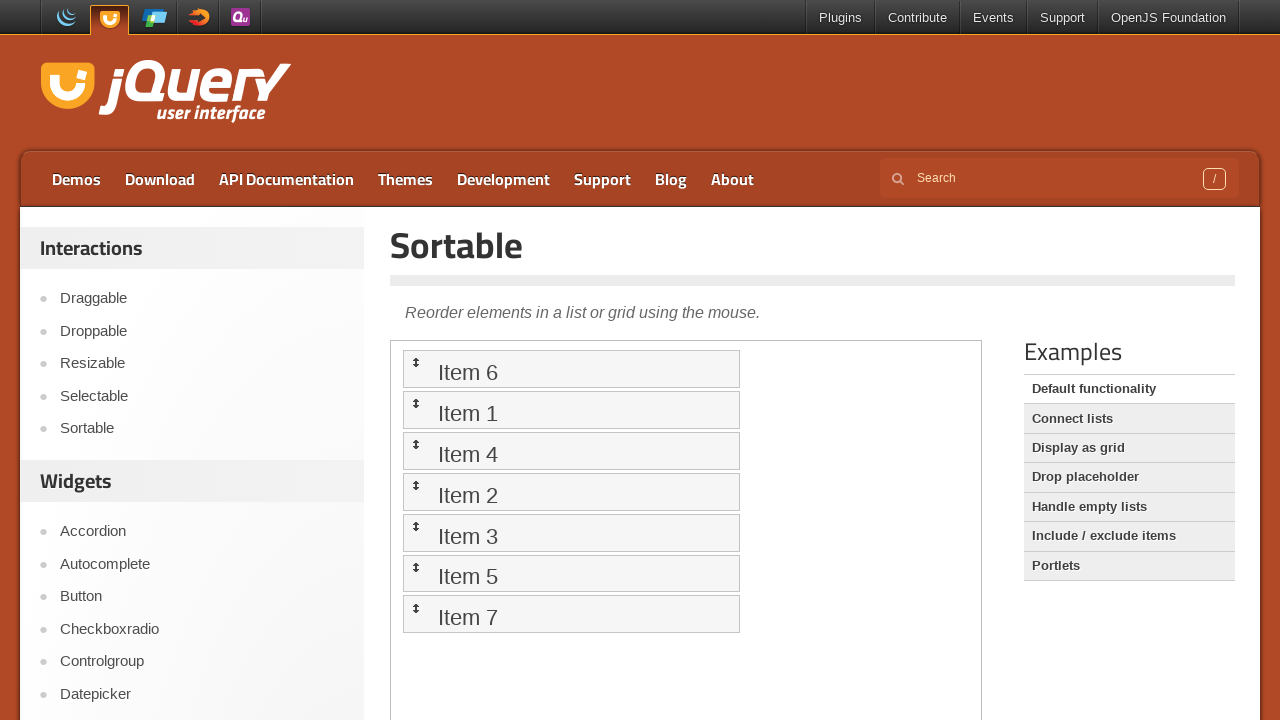

Dragged item 2 to position of item 6 at (571, 573)
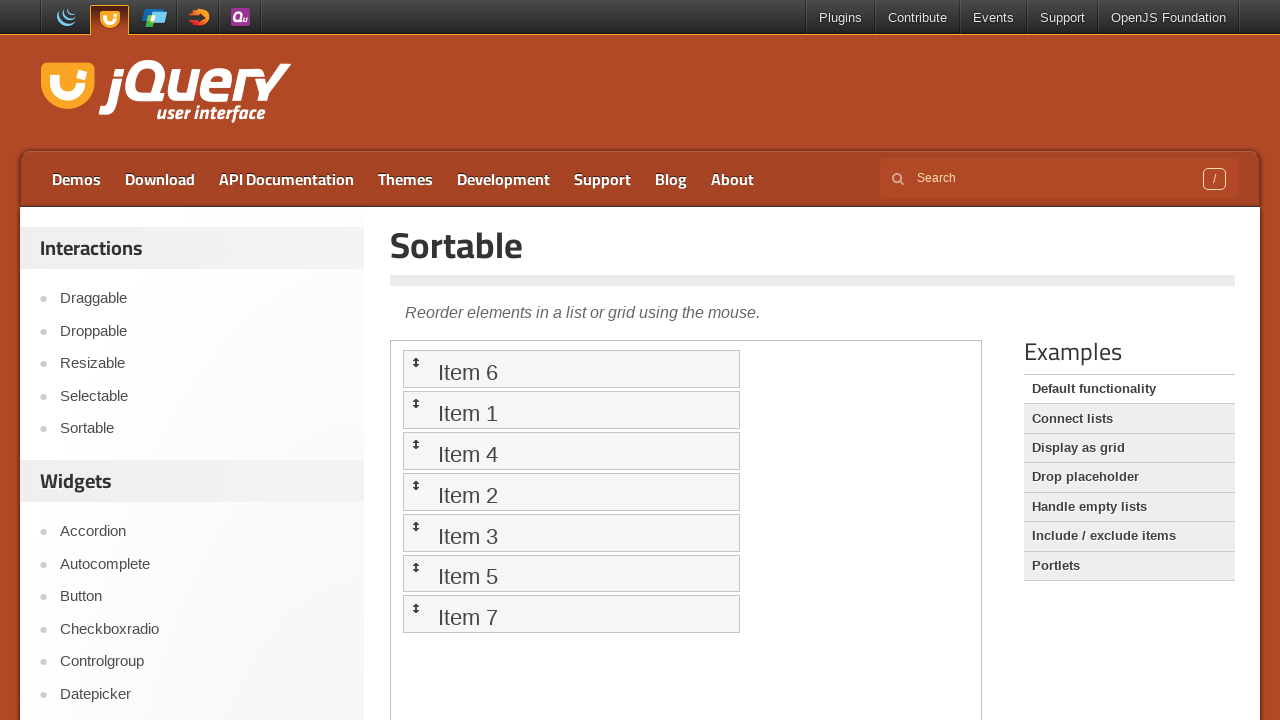

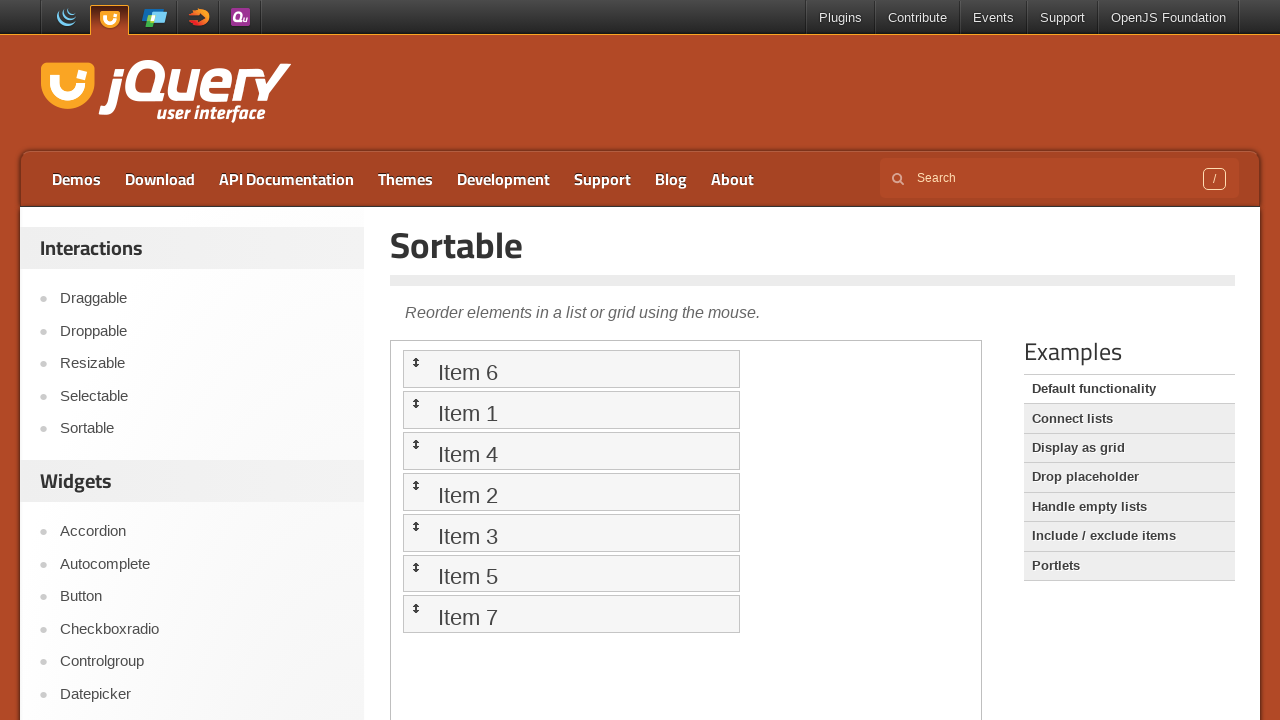